Tests another registration form by filling multiple input fields and submitting to verify successful registration

Starting URL: http://suninjuly.github.io/registration1.html

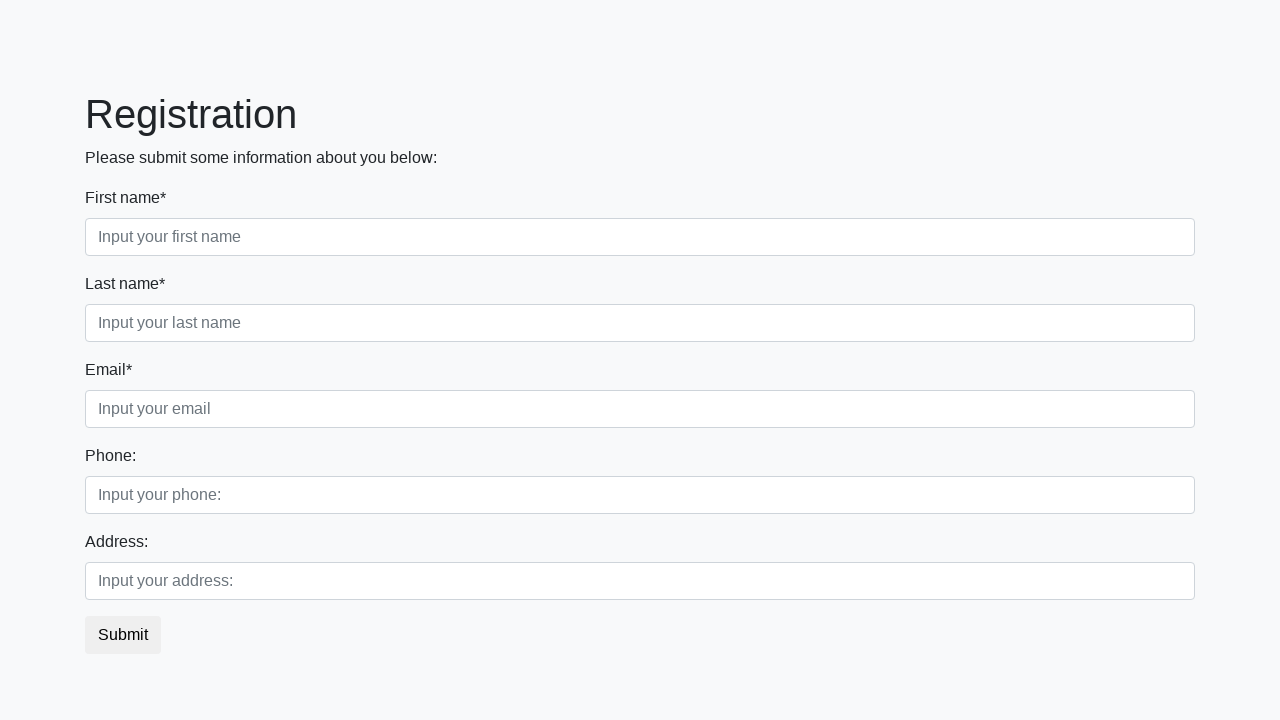

Filled first name field with 'Emily' on body > div.container > form > div.first_block > div.form-group.first_class > inp
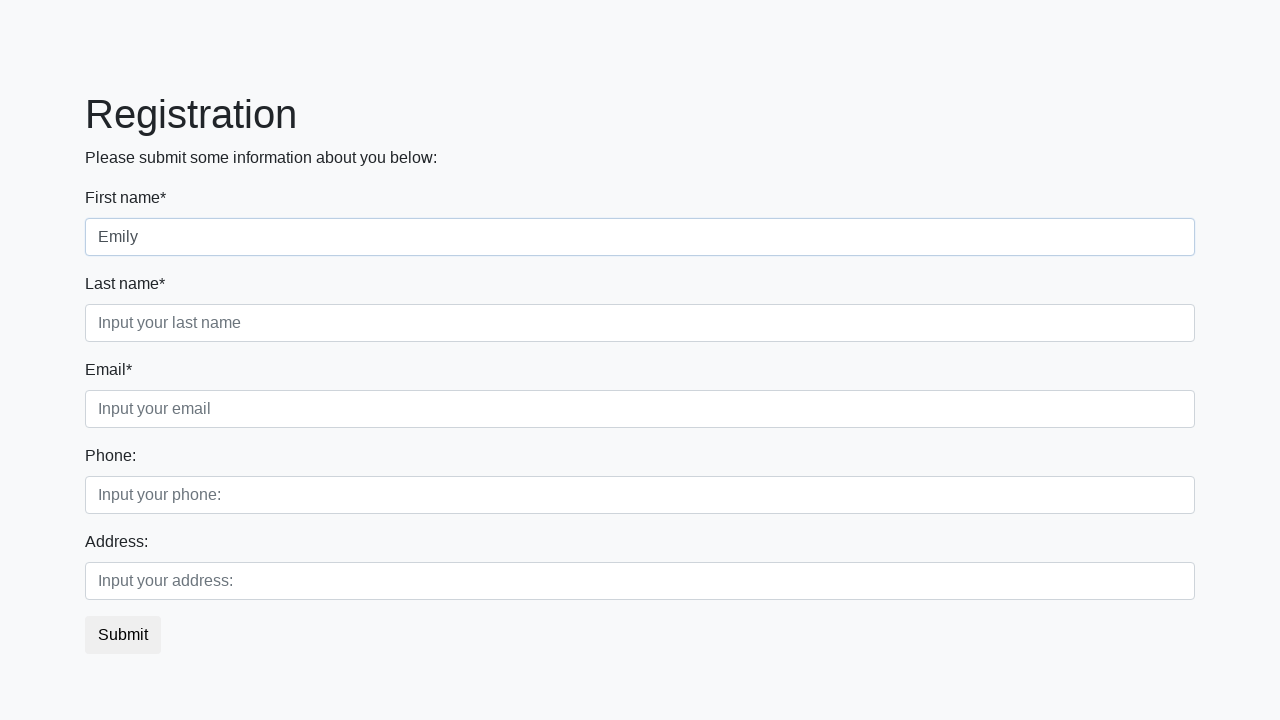

Filled last name field with 'Johnson' on body > div.container > form > div.first_block > div.form-group.second_class > in
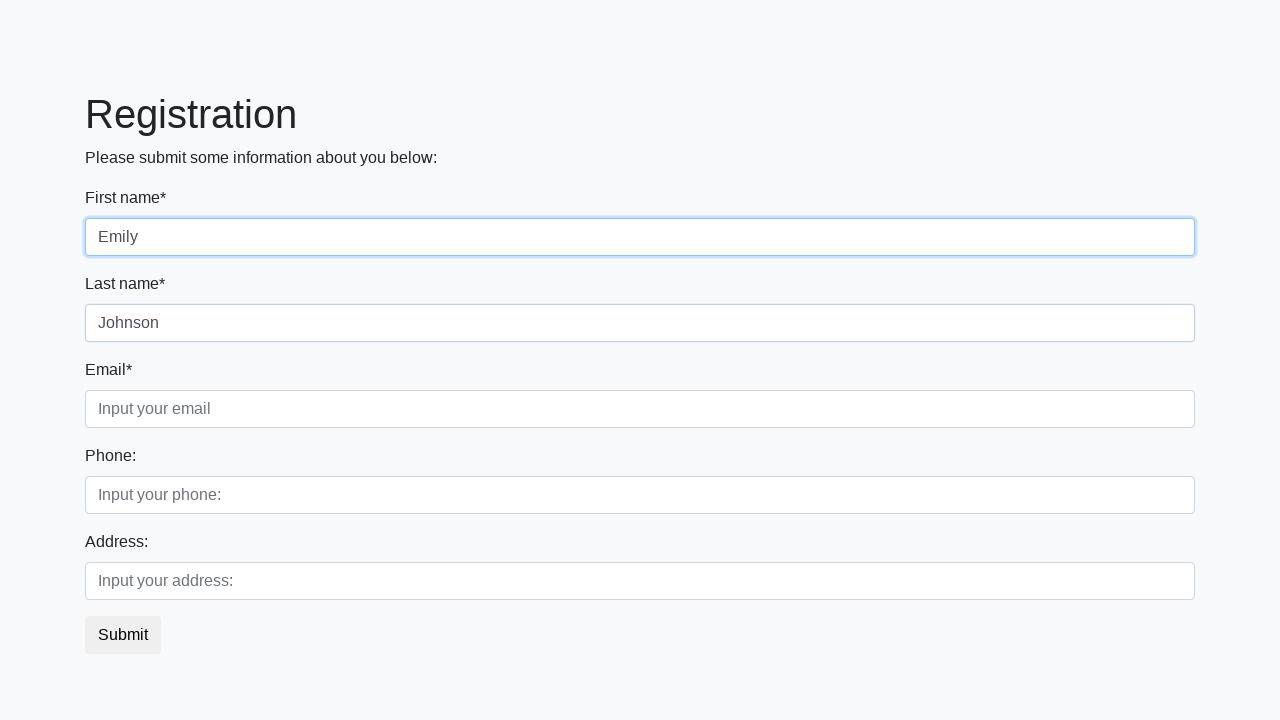

Filled email field with 'emily.johnson@example.com' on body > div.container > form > div.first_block > div.form-group.third_class > inp
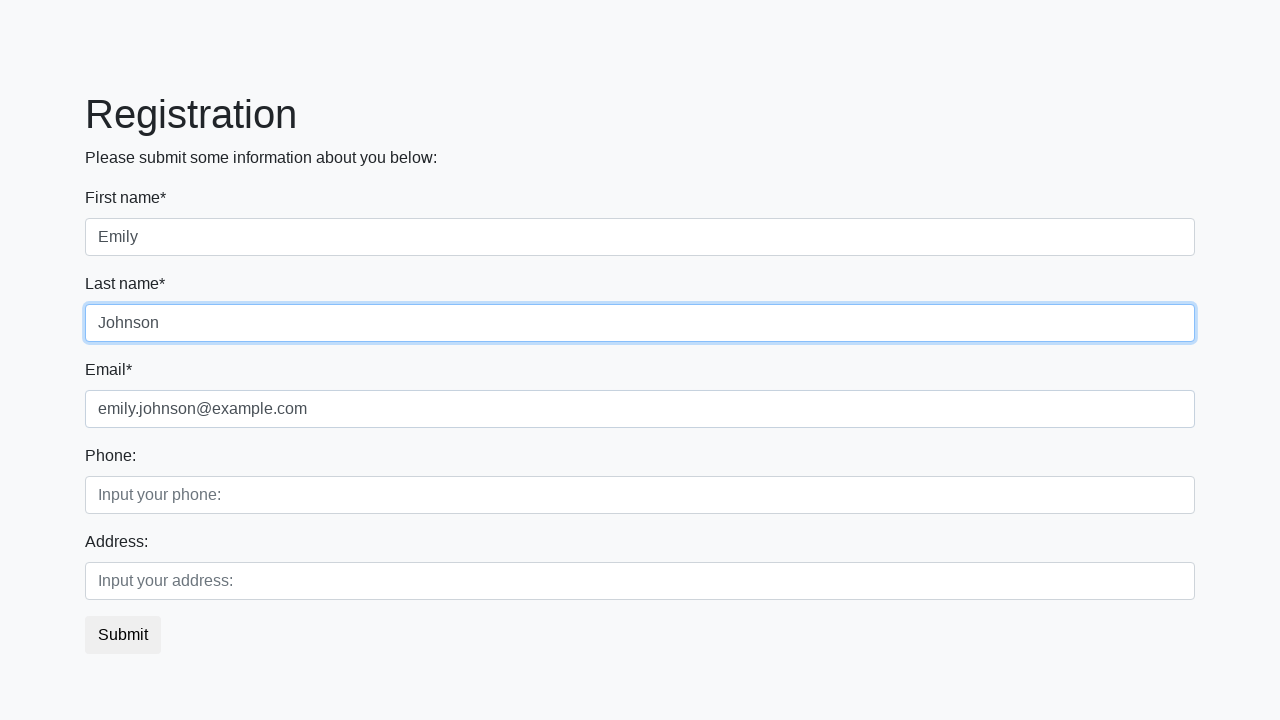

Filled phone number field with '+9876543210' on body > div.container > form > div.second_block > div.form-group.first_class > in
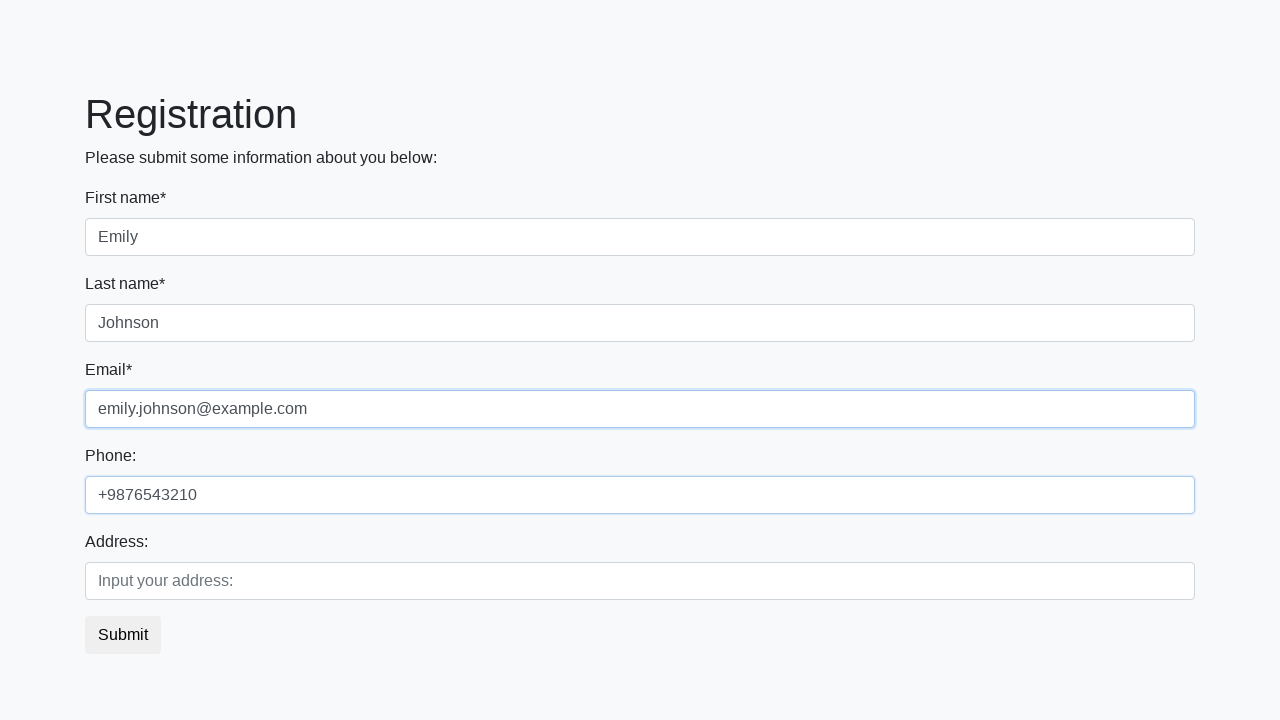

Filled address field with '456 Oak Ave' on body > div.container > form > div.second_block > div.form-group.second_class > i
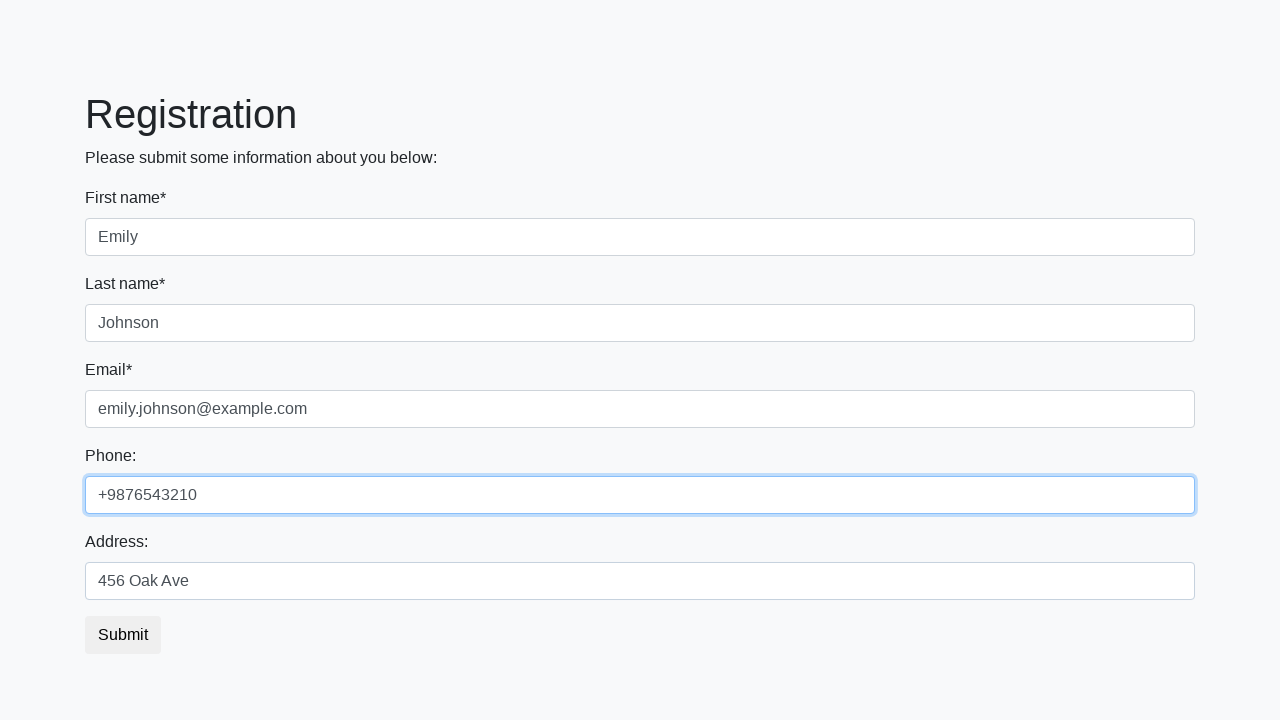

Clicked submit button to register at (123, 635) on button.btn
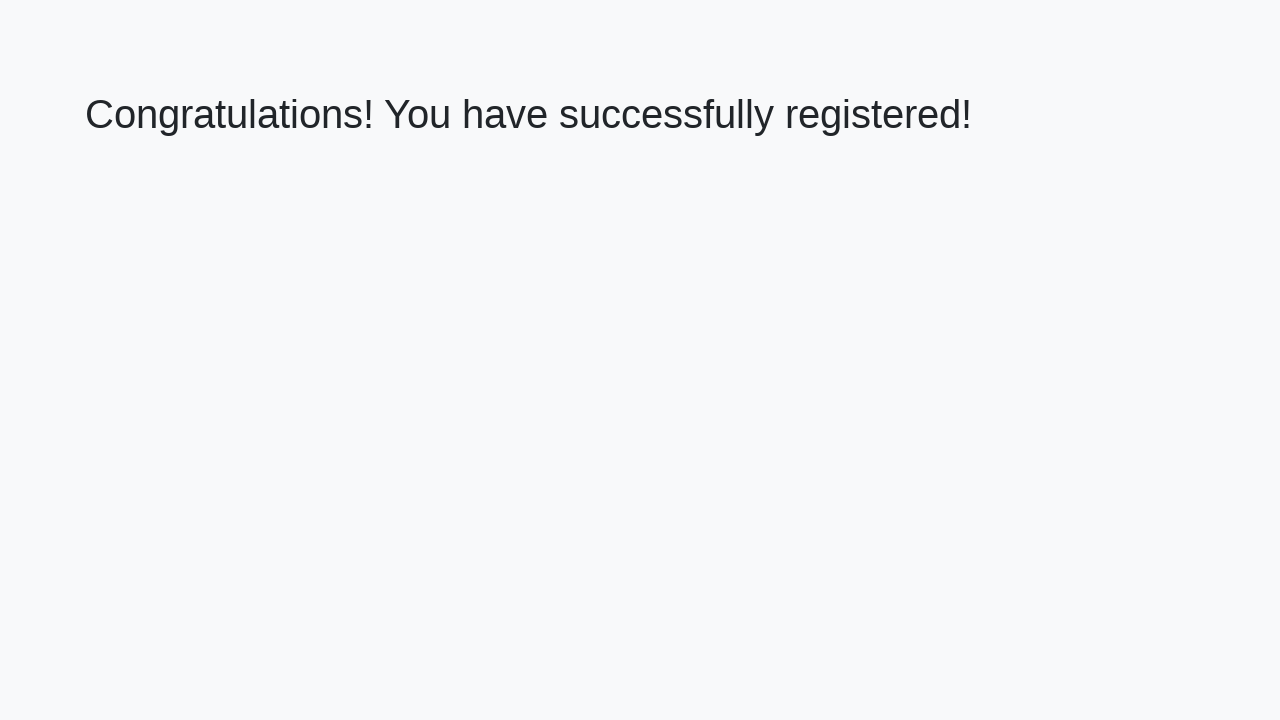

Registration confirmation page loaded
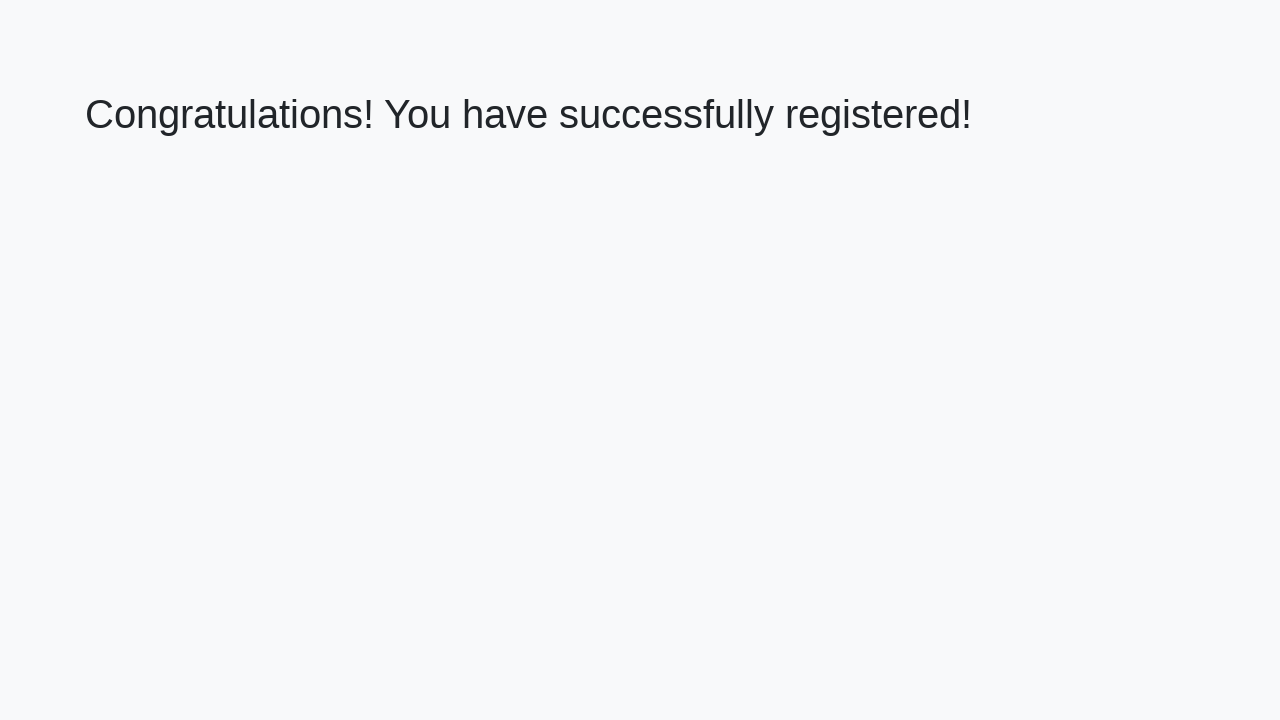

Retrieved success message from page
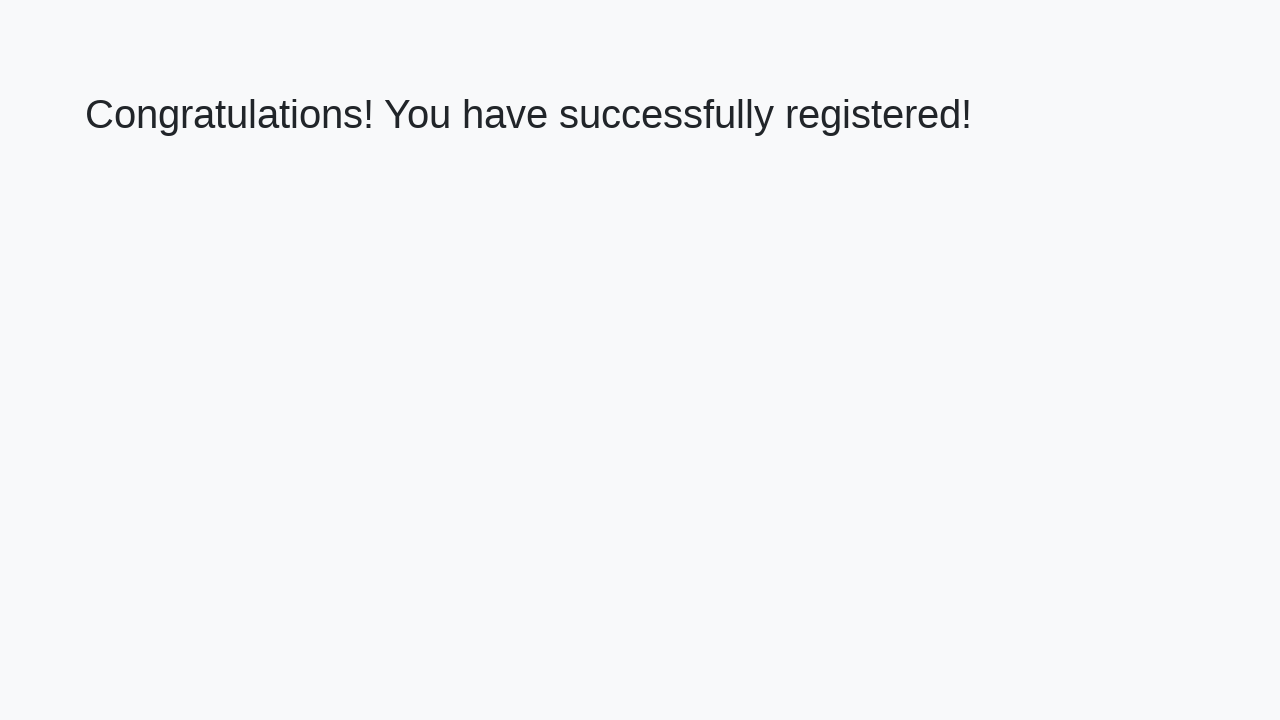

Verified successful registration message
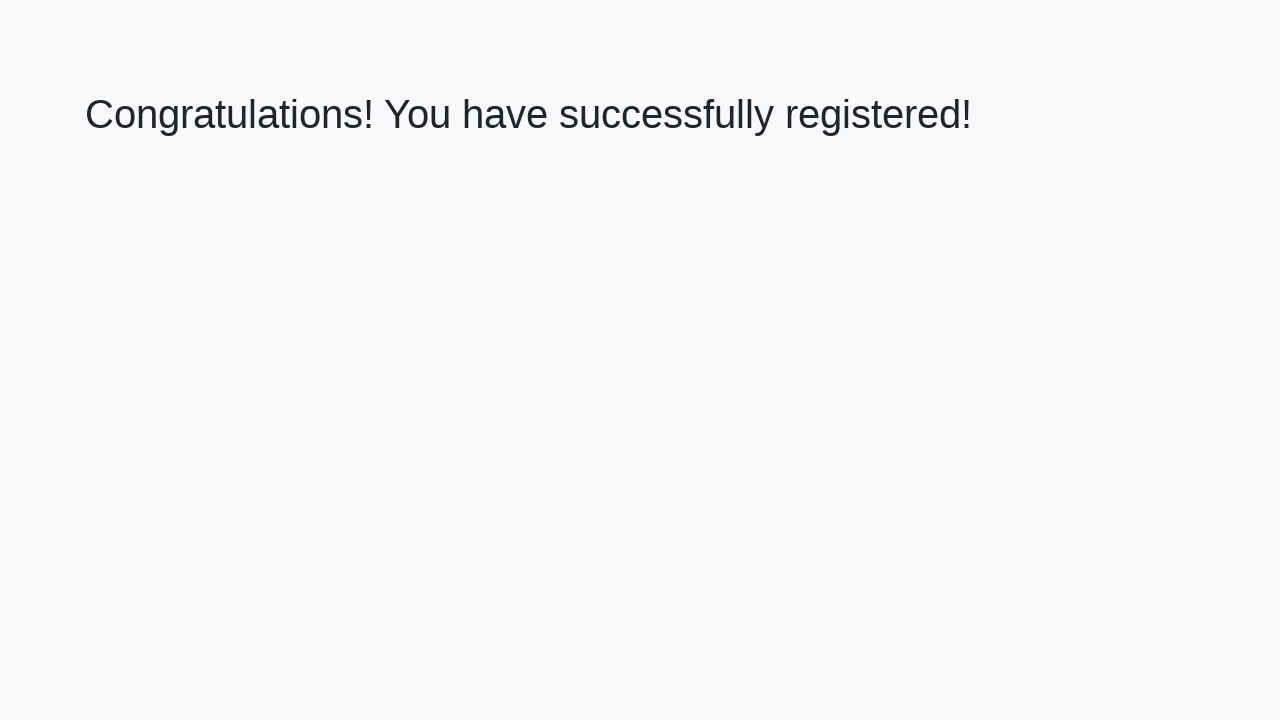

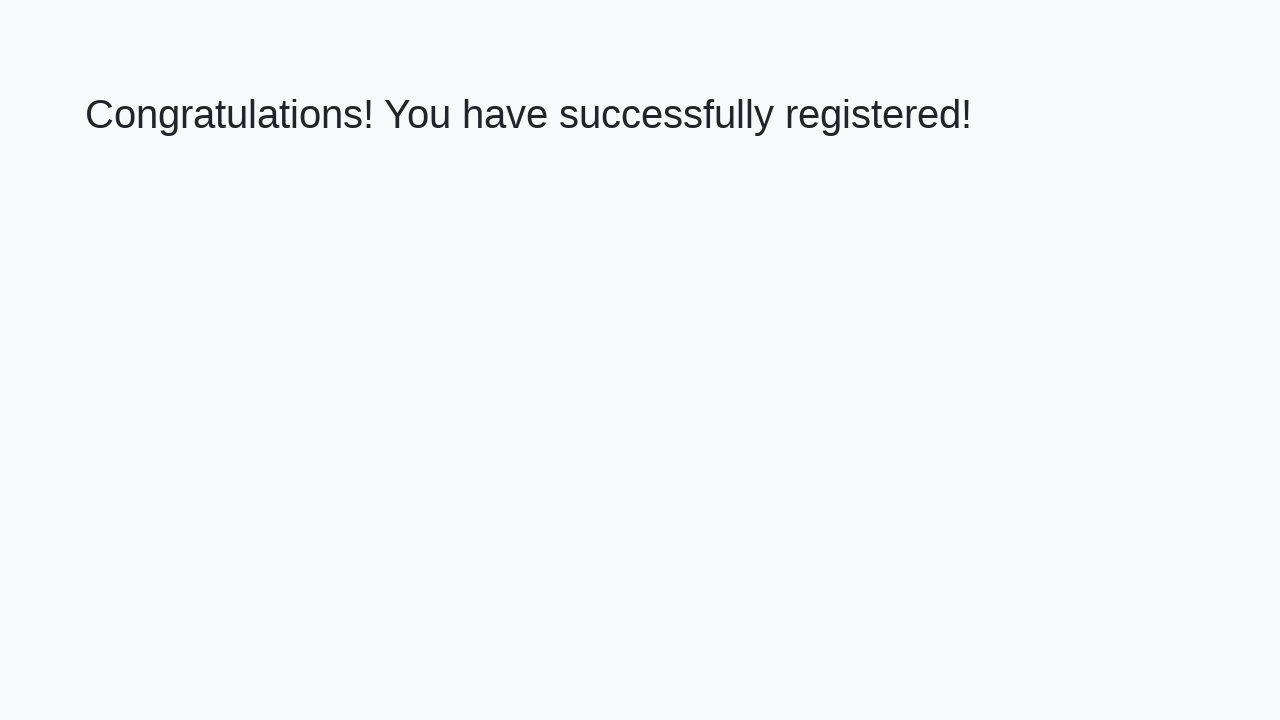